Tests SpiceJet website navigation by hovering over the Add-ons menu and clicking on the Extra Seat submenu option

Starting URL: https://www.spicejet.com/

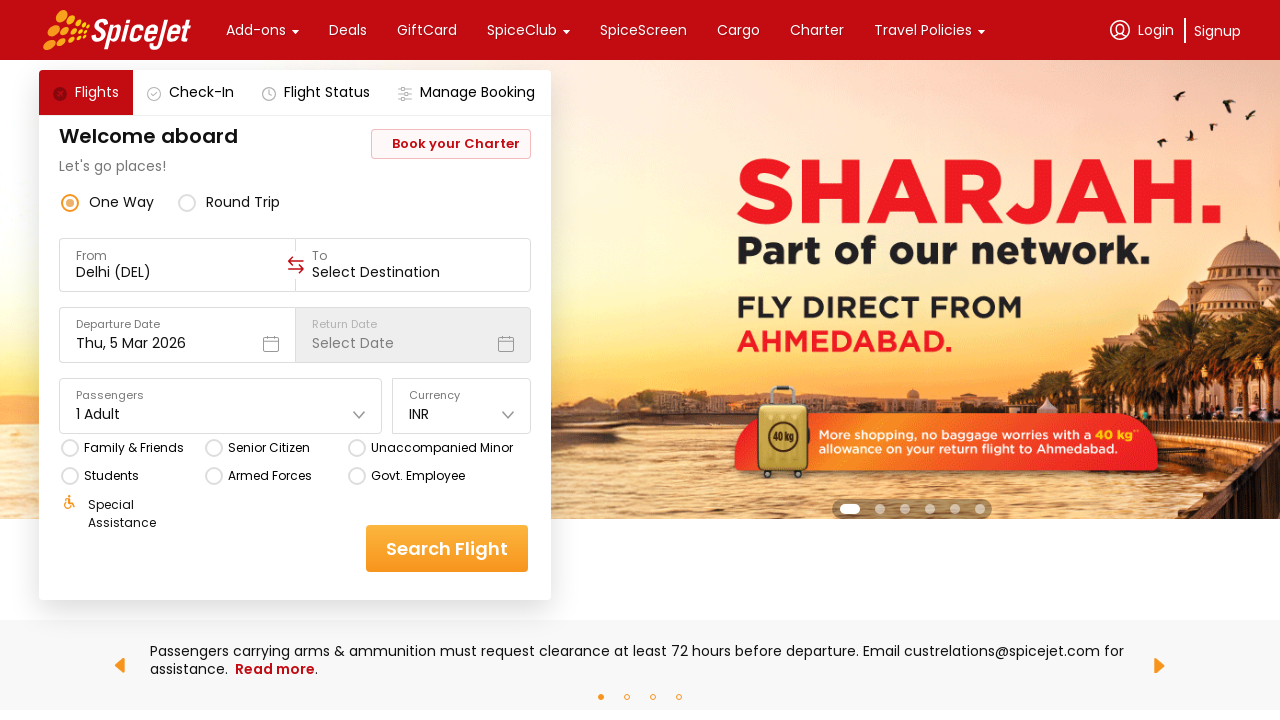

Hovered over the Add-ons menu to reveal submenu at (256, 30) on xpath=//div[text()='Add-ons']
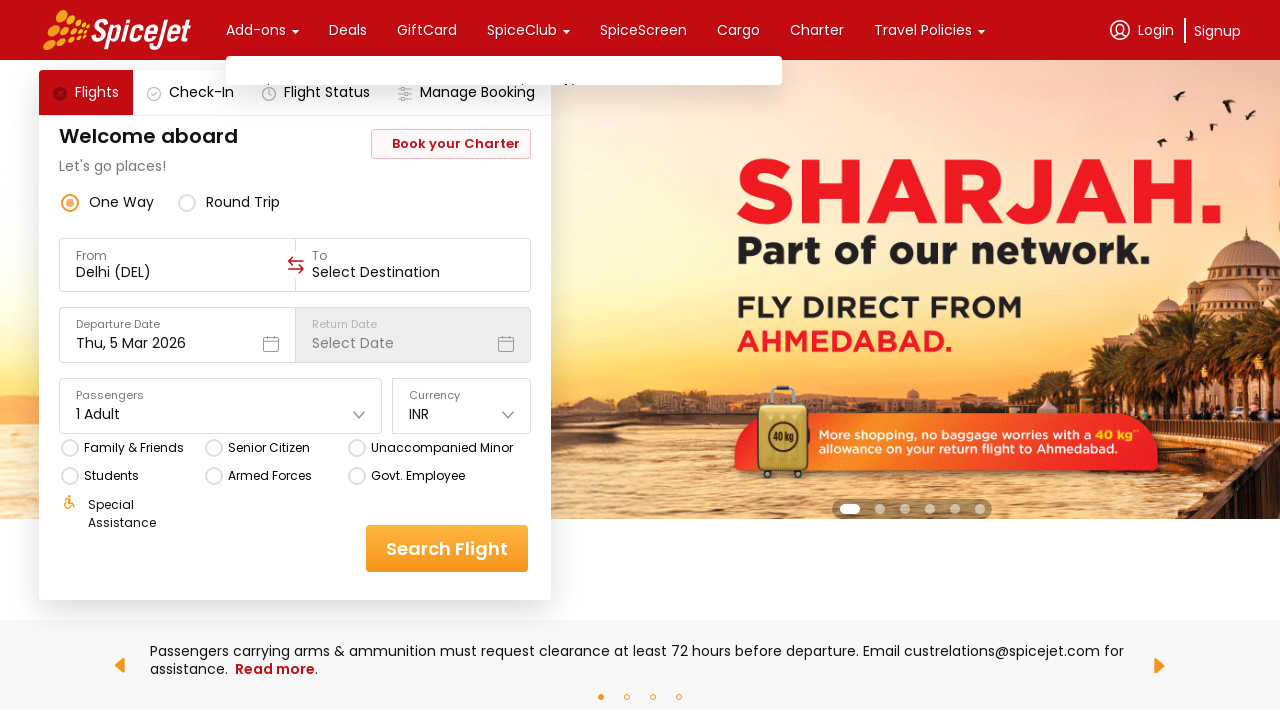

Waited 1500ms for submenu to appear
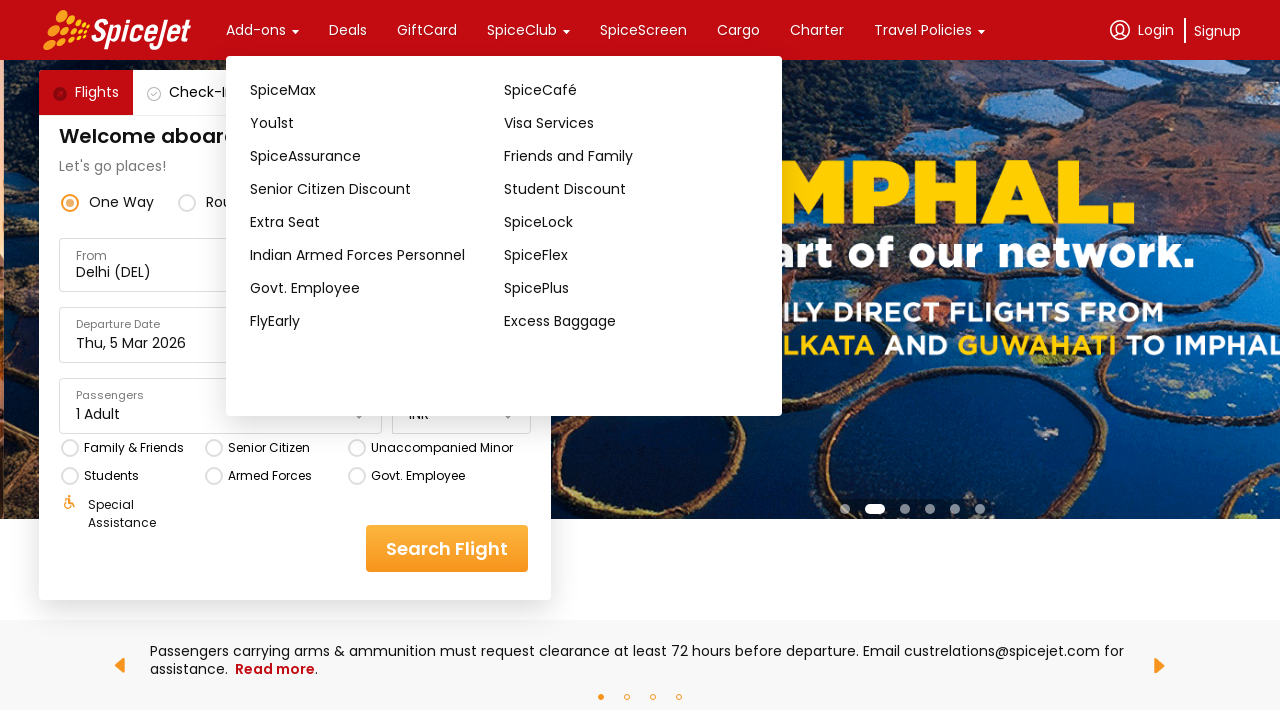

Clicked on Extra Seat submenu option at (377, 222) on xpath=//div[text()='Extra Seat']
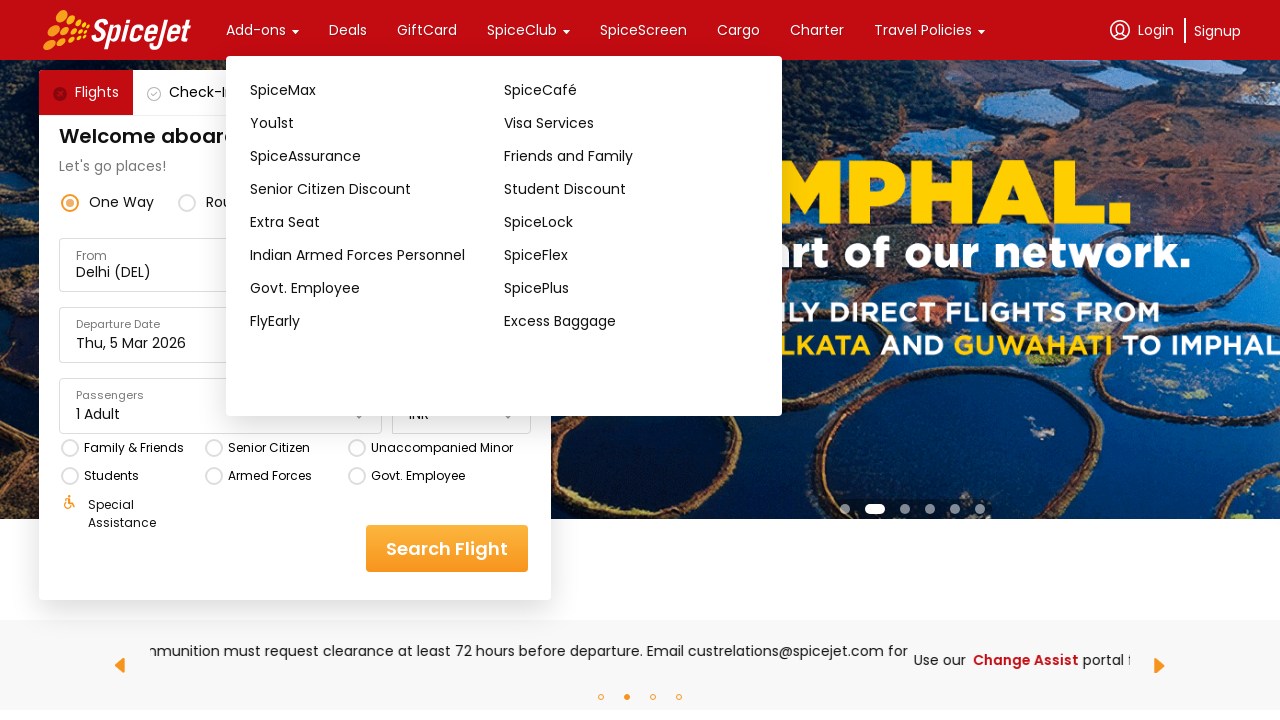

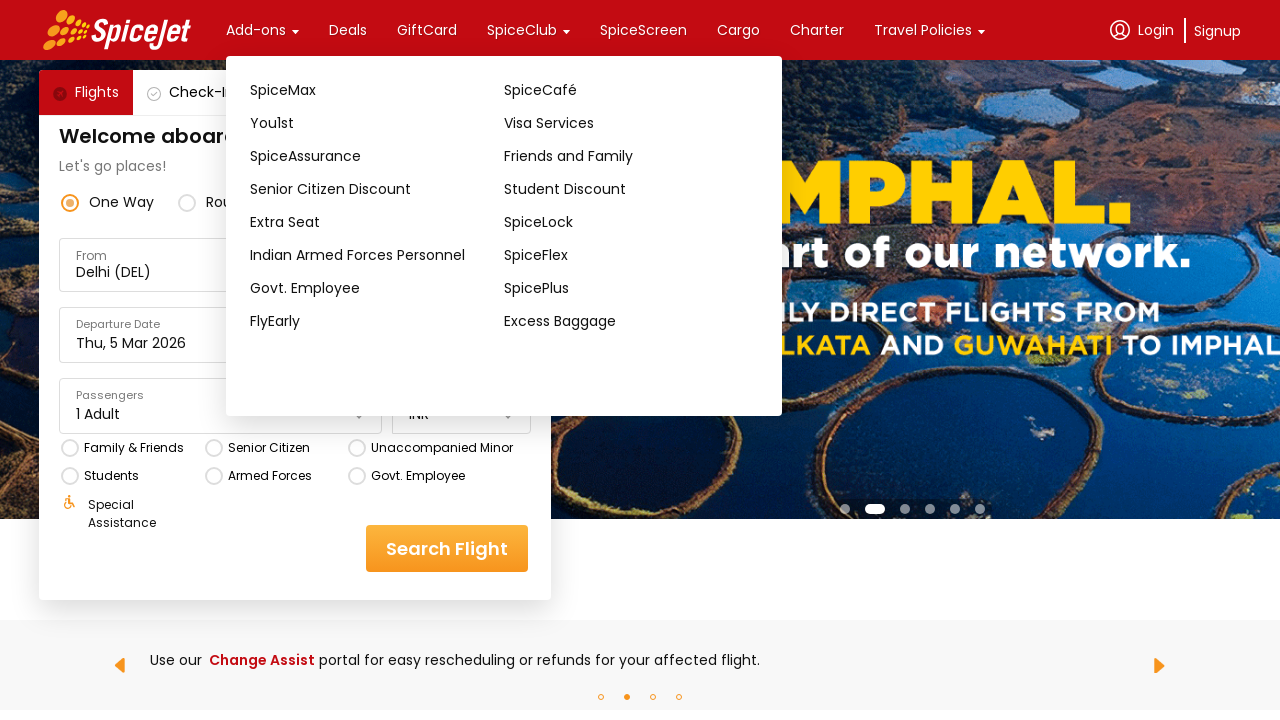